Tests window handling functionality by opening a new window, switching between parent and child windows, and retrieving their titles

Starting URL: https://rahulshettyacademy.com/AutomationPractice/#

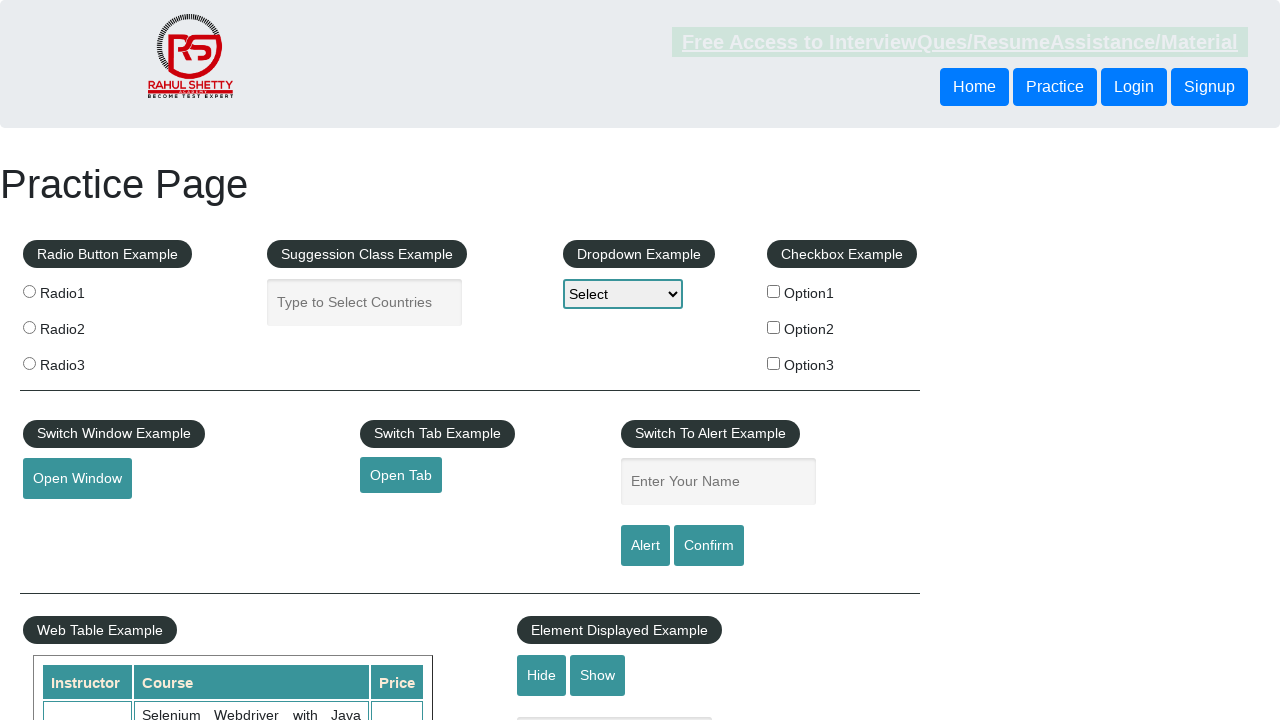

Clicked button to open new window at (77, 479) on #openwindow
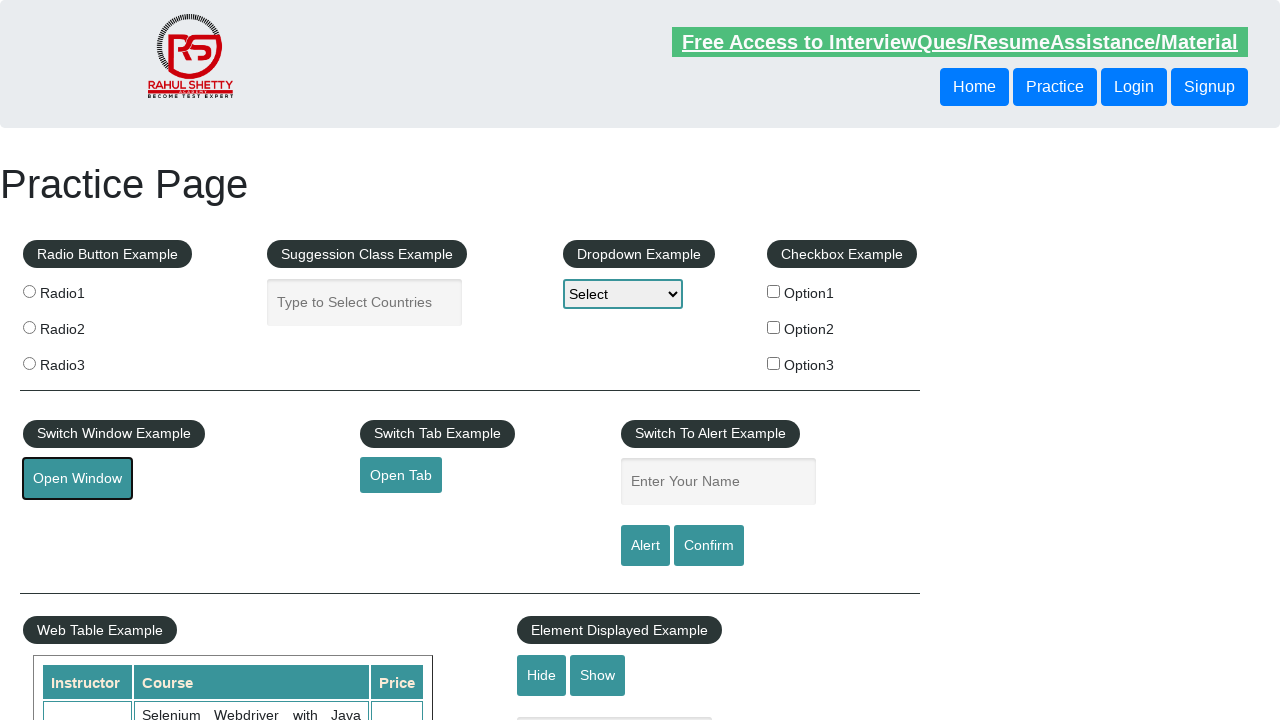

Stored reference to parent page
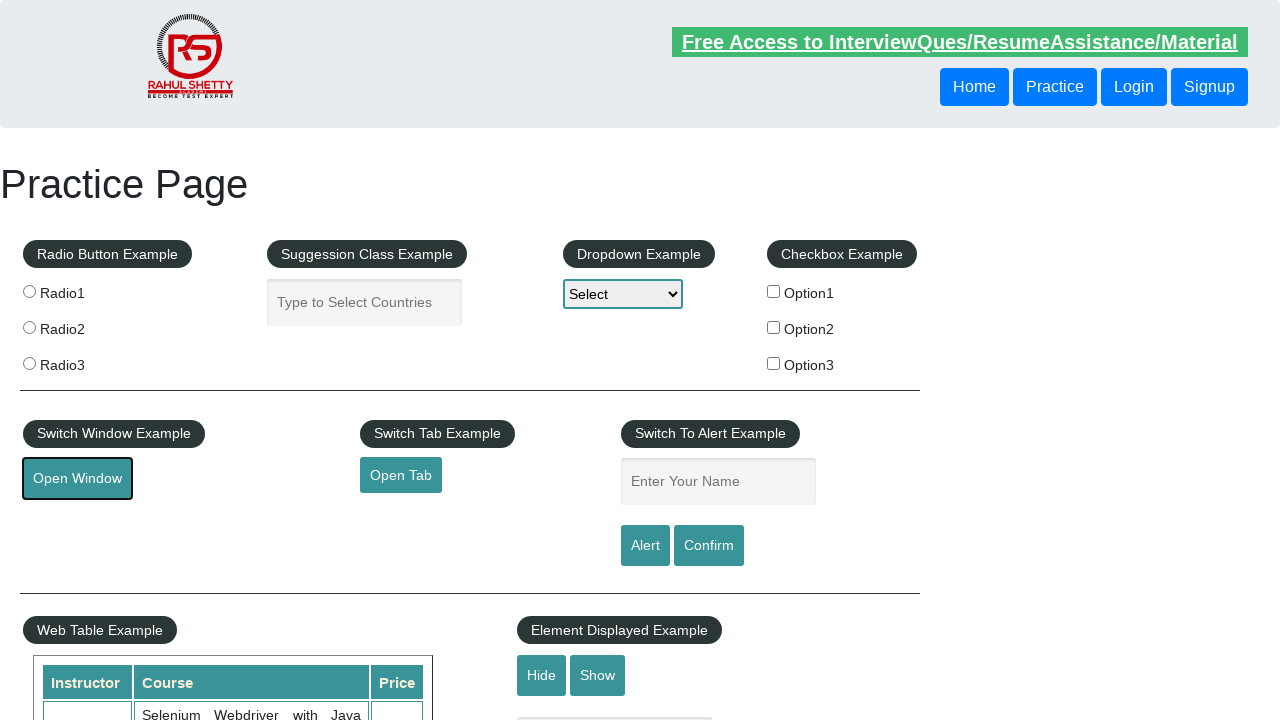

New window opened and detected
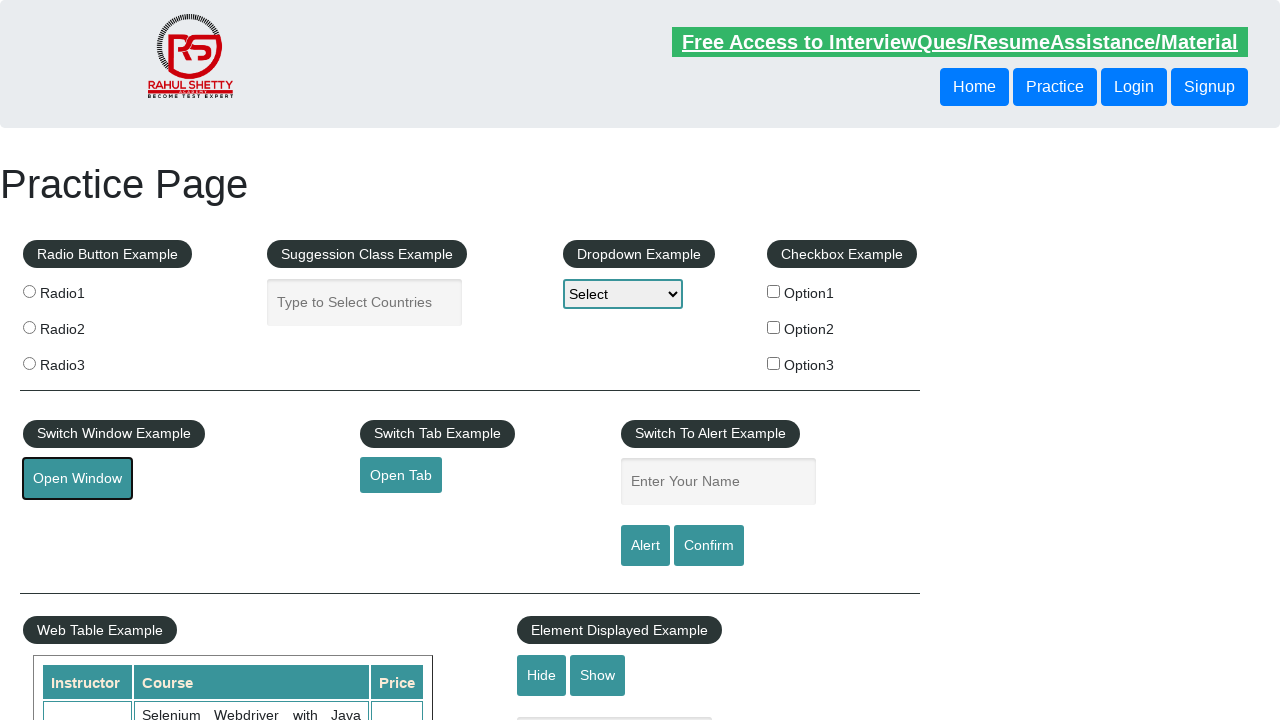

Obtained reference to new child window
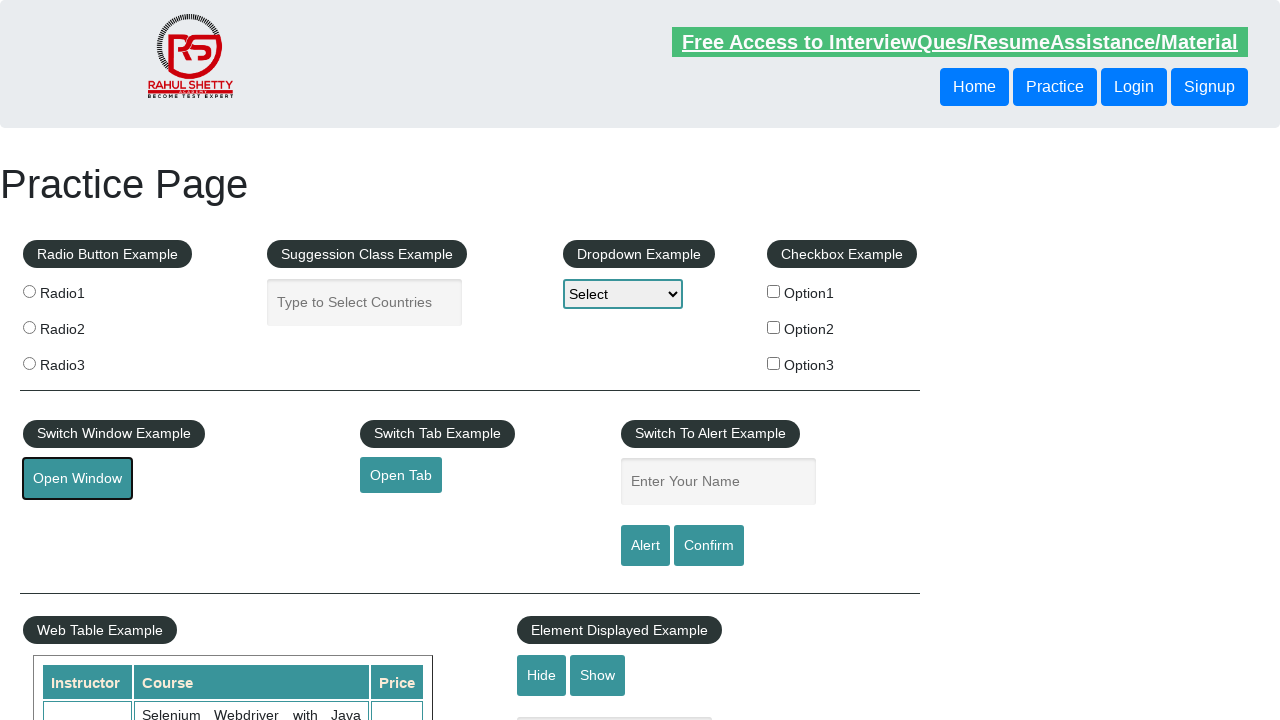

Retrieved child window title: QAClick Academy - A Testing Academy to Learn, Earn and Shine
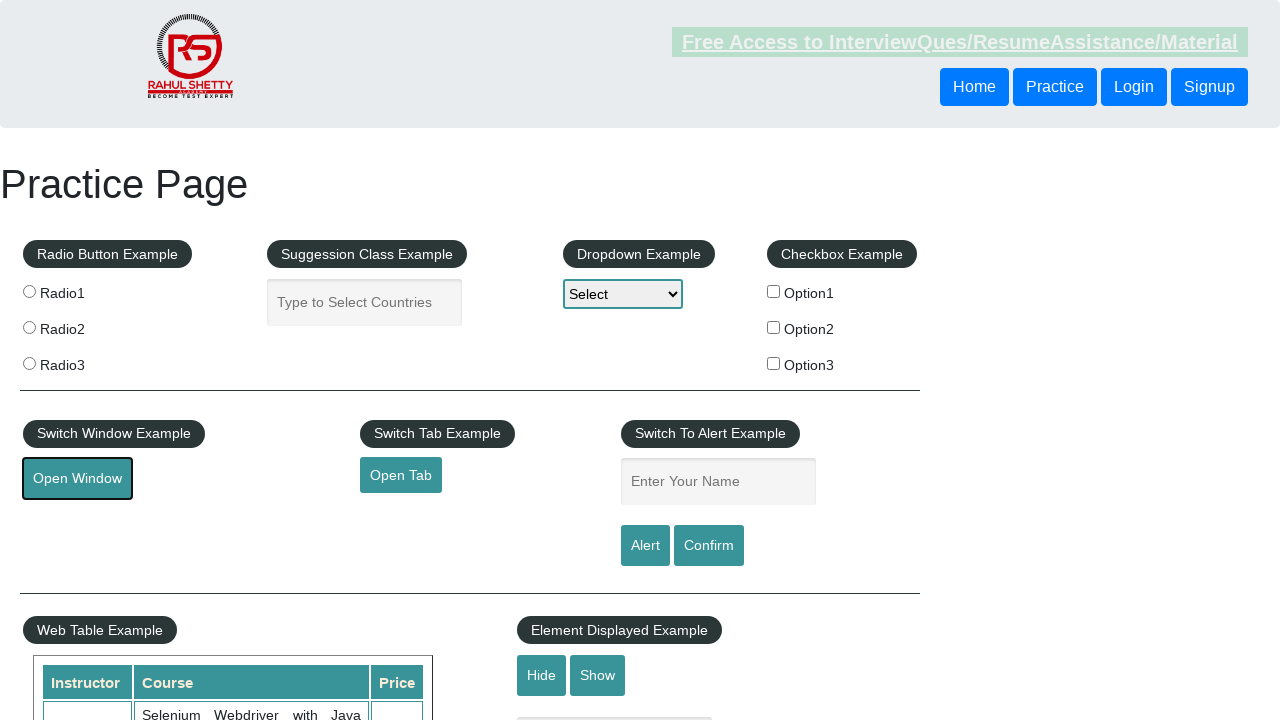

Retrieved parent window title: Practice Page
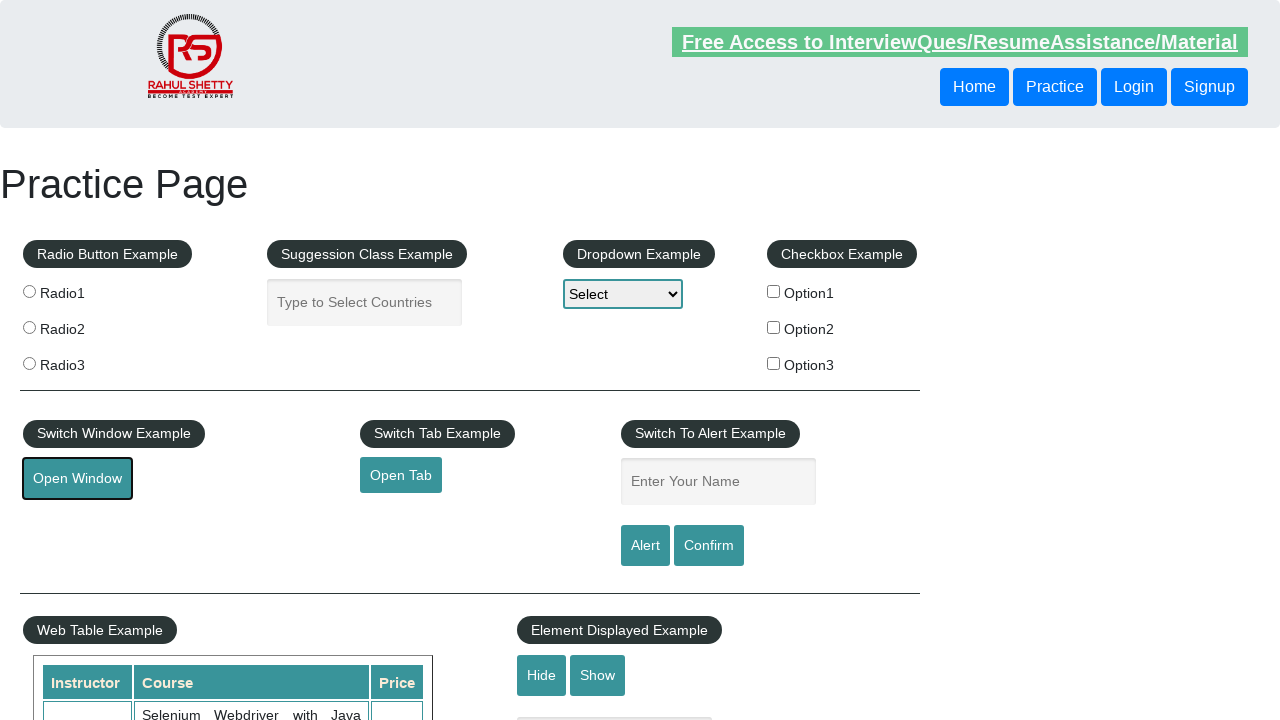

Closed child window
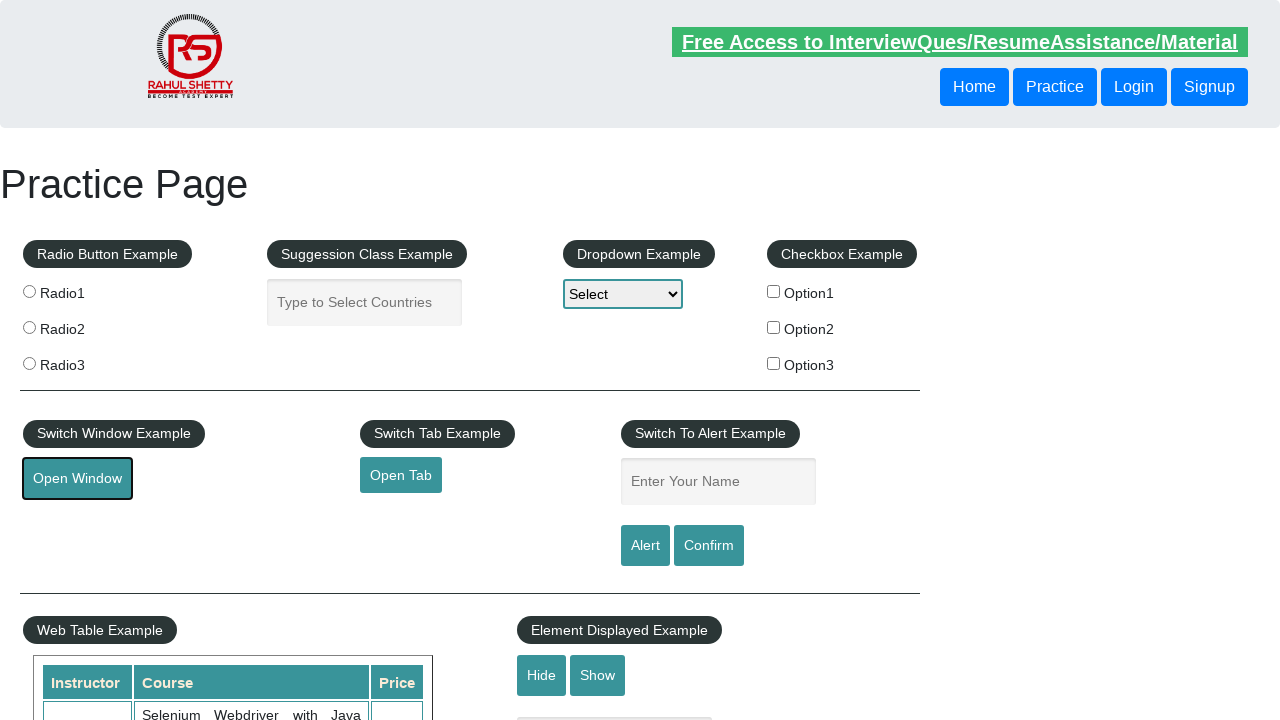

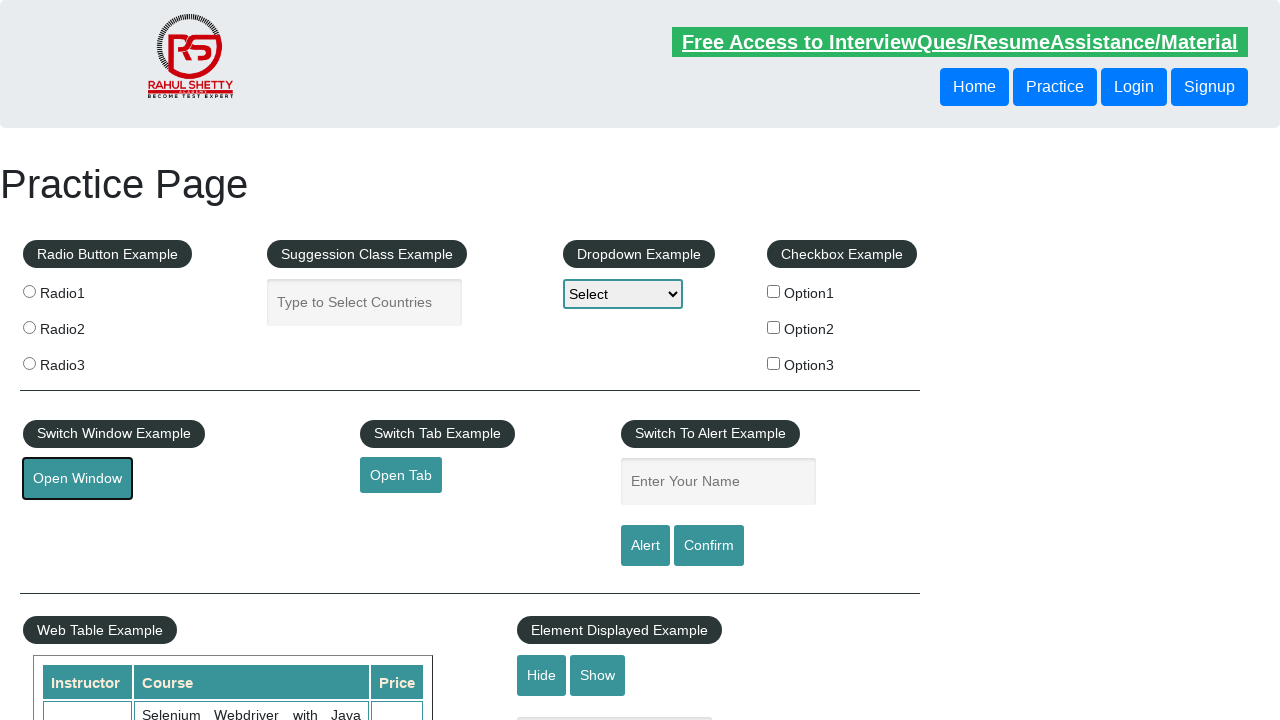